Tests URL parameter handling for a temperature converter by loading pages with different parameter variations (case sensitivity tests) and verifying the page loads correctly by checking the title

Starting URL: http://apt-public.appspot.com/testing-lab-conversion?farenheitTemperature=-30

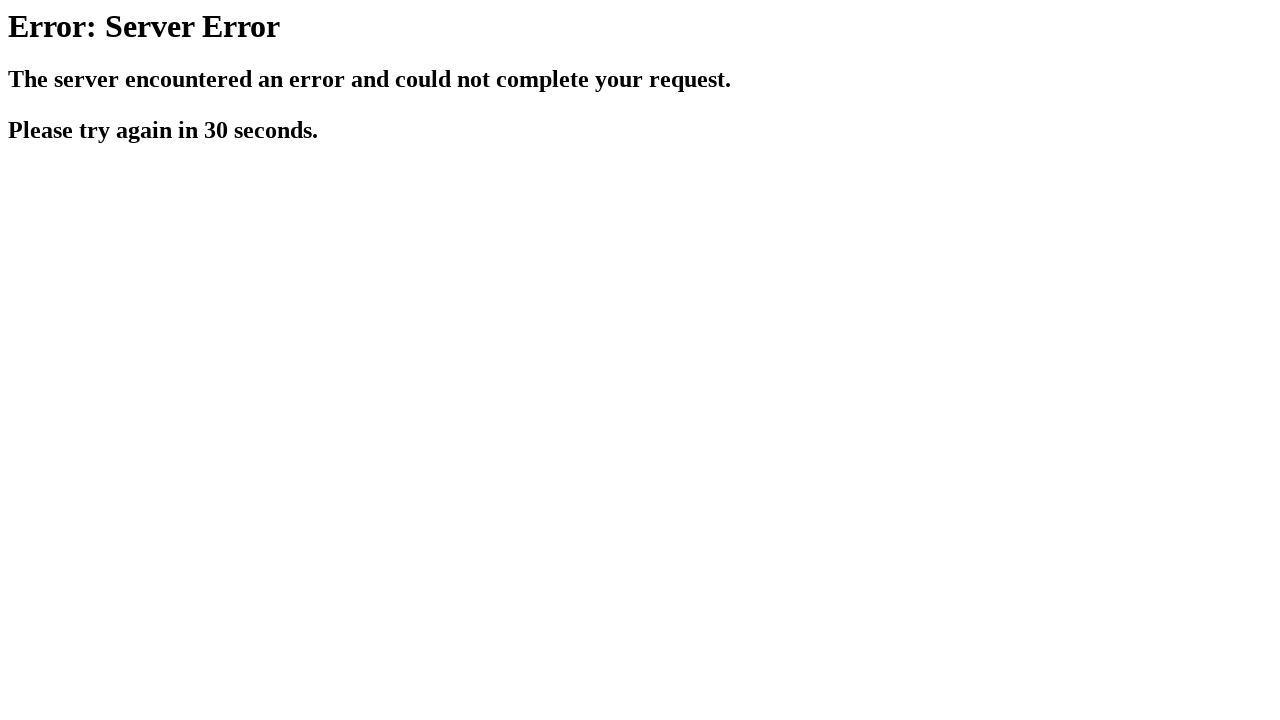

Waited for initial page to load (domcontentloaded)
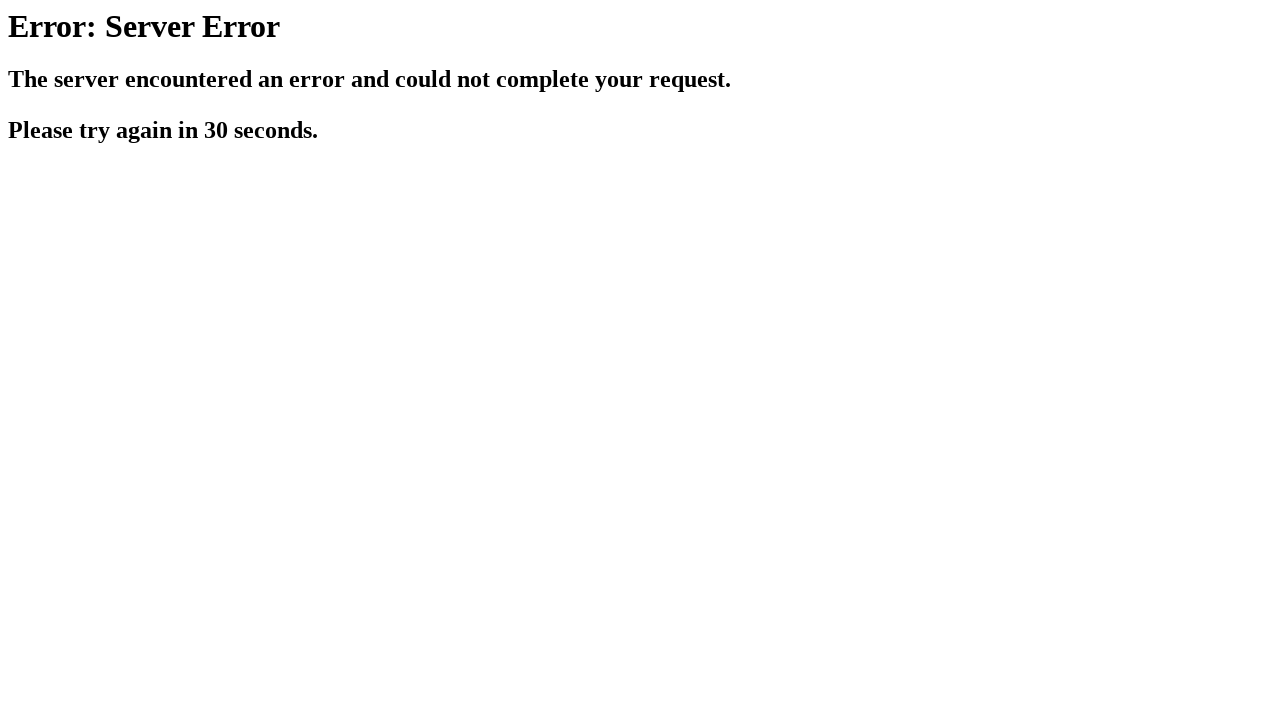

Retrieved page title: 500 Server Error
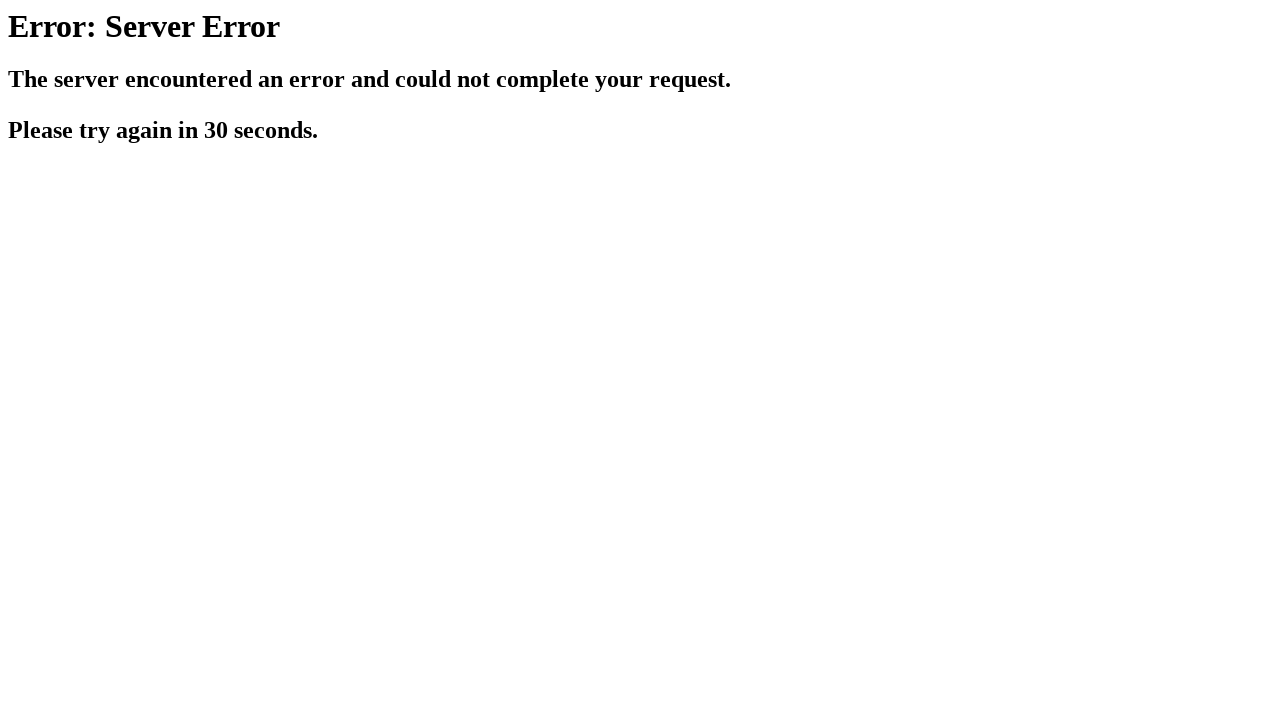

Navigated to URL with correct 'fahrenheitTemperature' parameter spelling
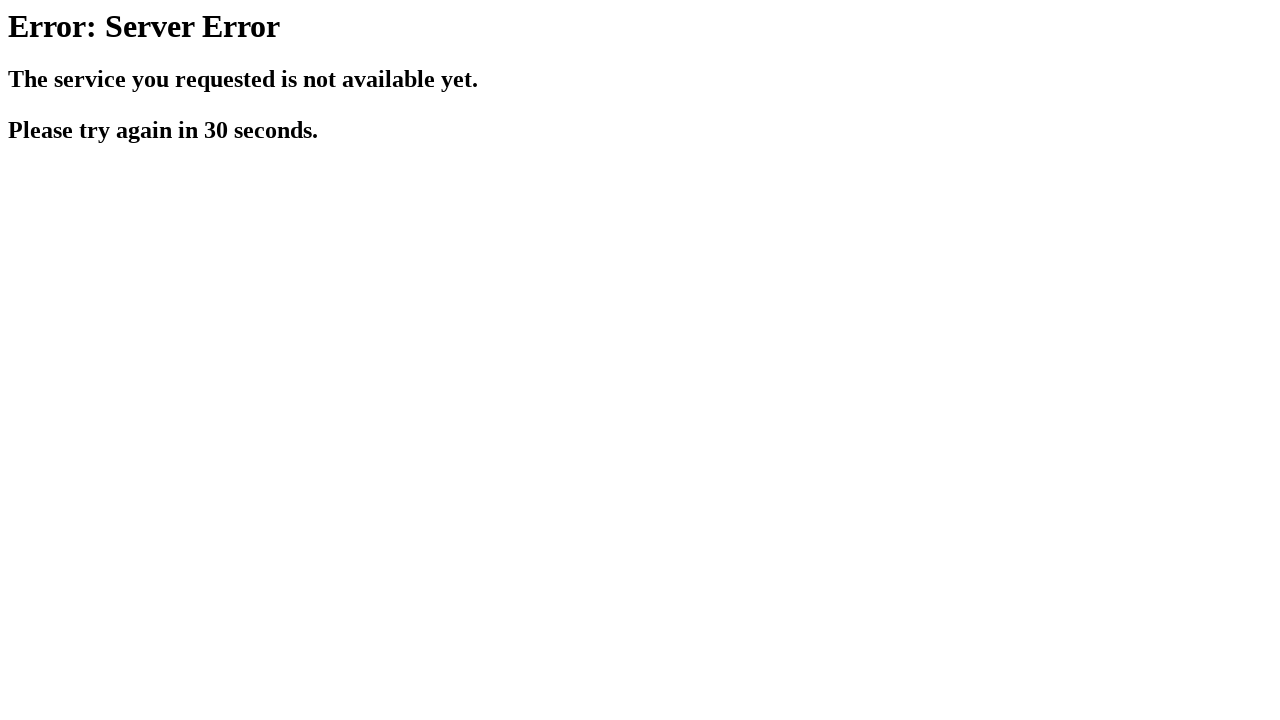

Waited for page with correct fahrenheit spelling to load
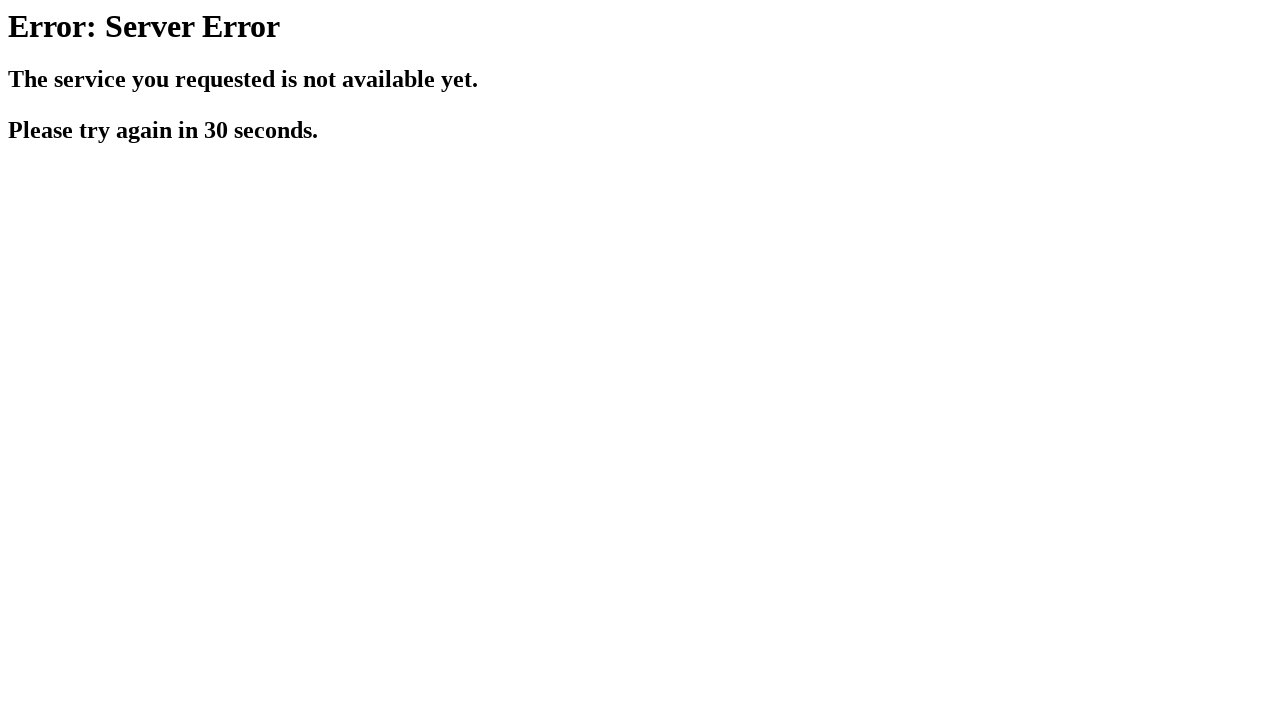

Navigated to URL with first letter uppercase 'FarenheitTemperature' parameter
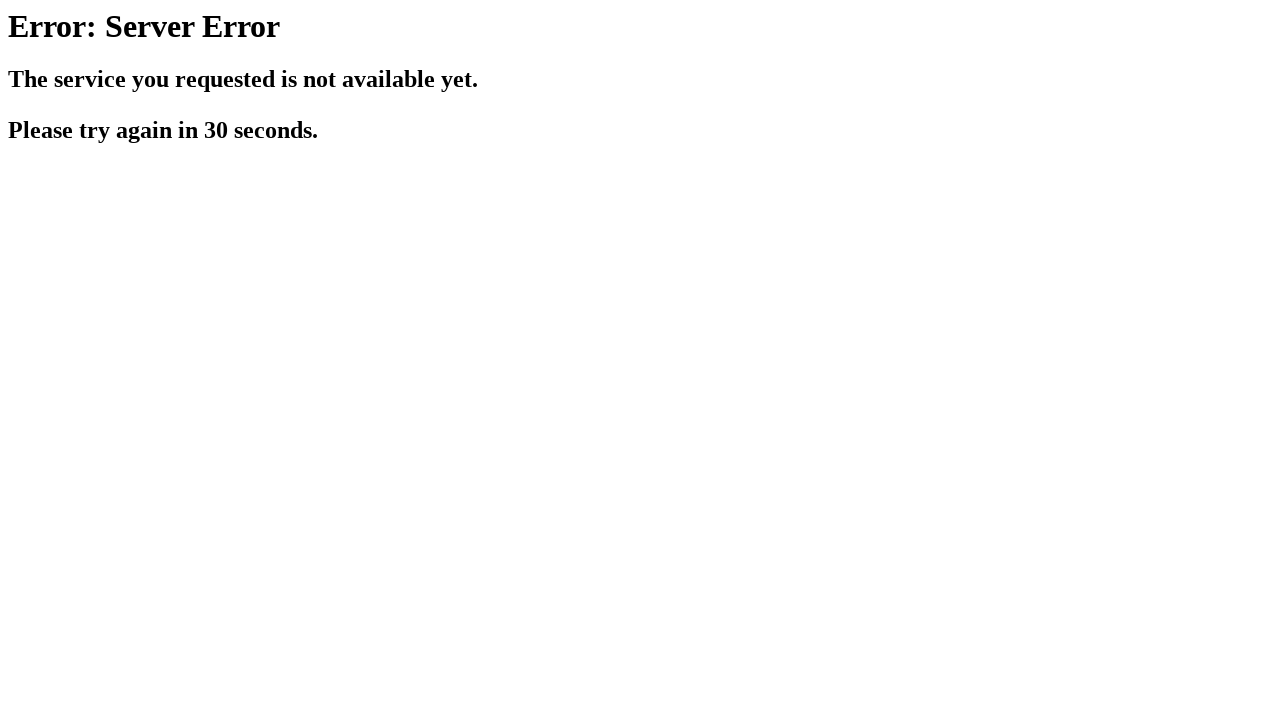

Waited for page with first letter uppercase parameter to load
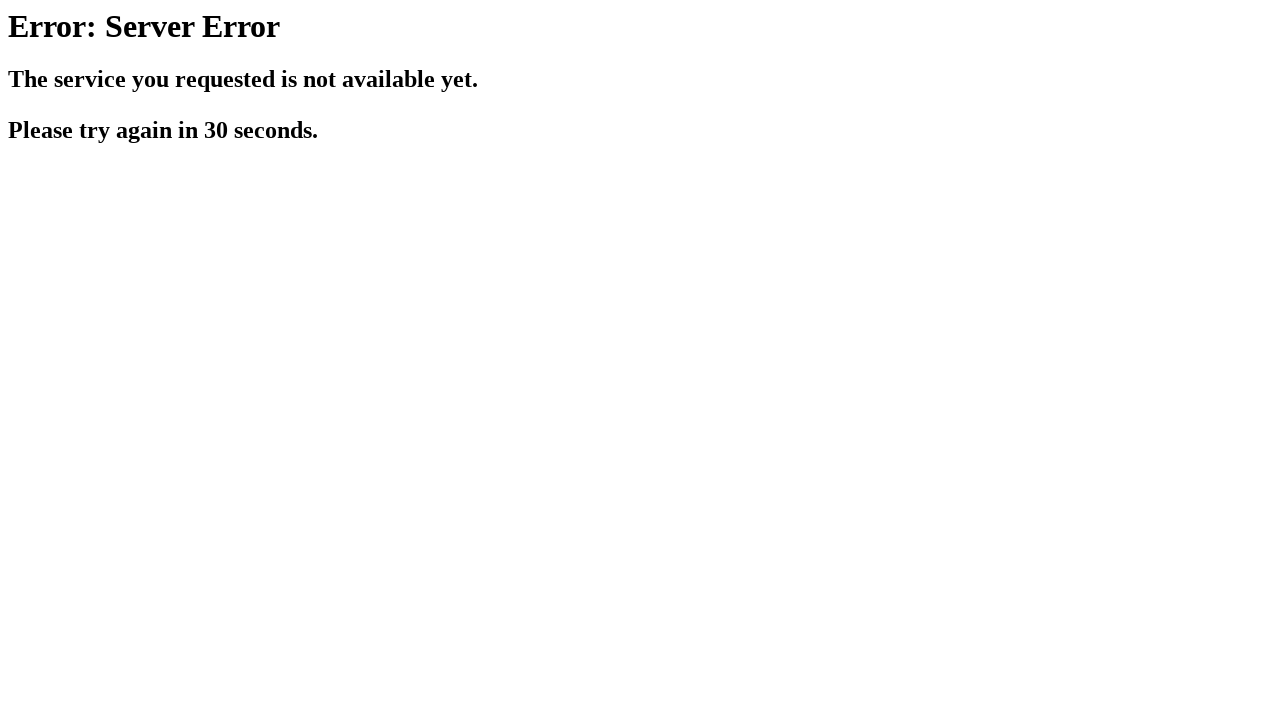

Navigated to URL with all uppercase 'FARENHEITTEMPERATURE' parameter
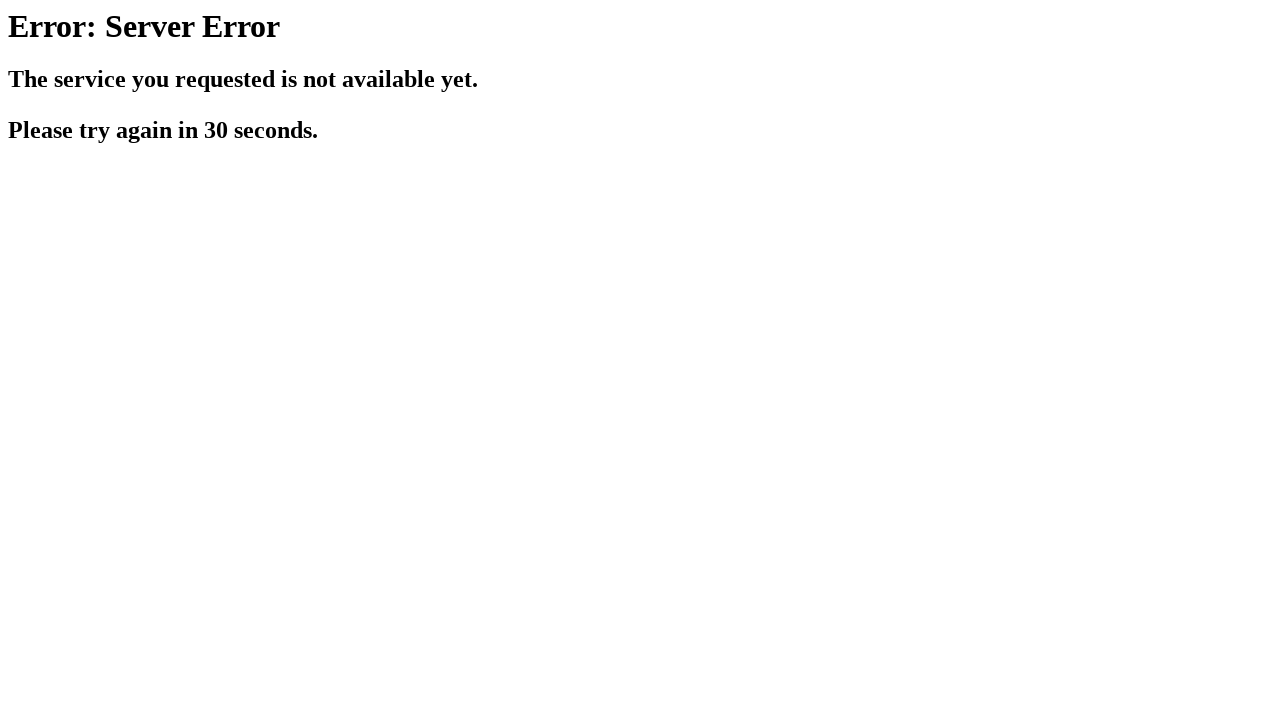

Waited for page with all uppercase parameter to load
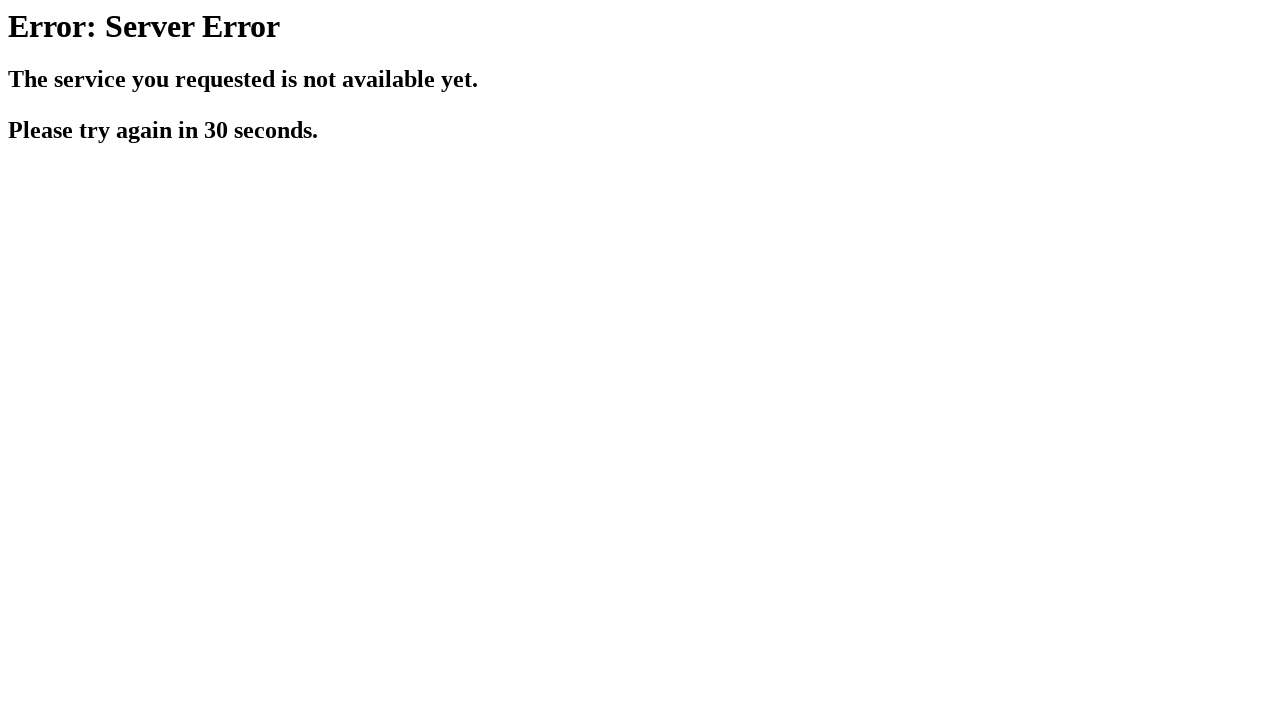

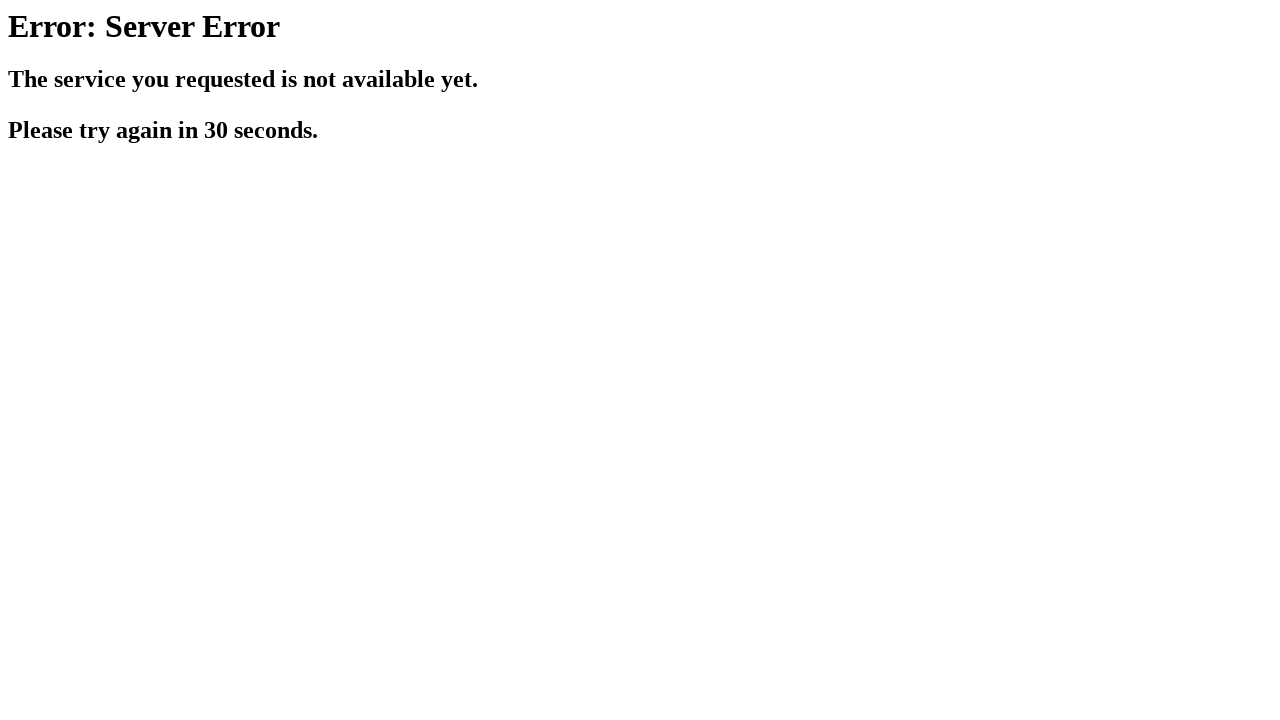